Navigates to the W3Schools HTML tutorial page and clicks the HTML Reference button to access the HTML Elements reference page.

Starting URL: https://www.w3schools.com/html/

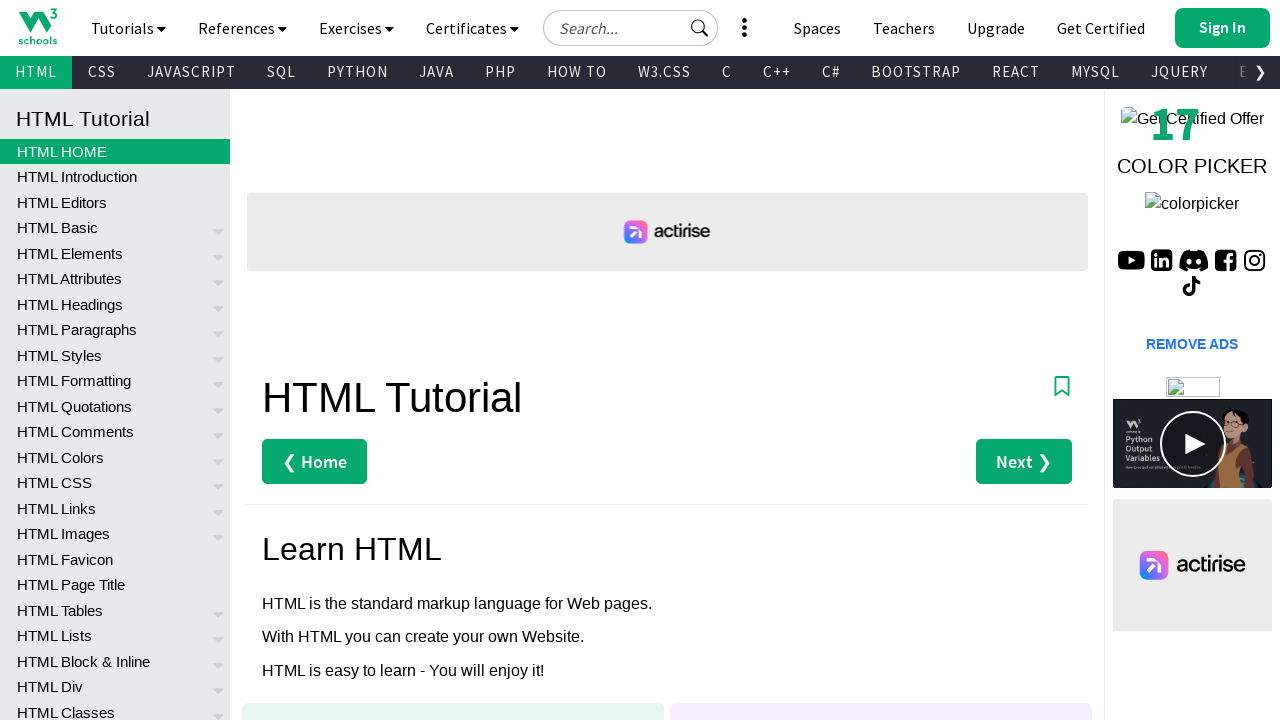

W3Schools HTML tutorial page loaded (domcontentloaded)
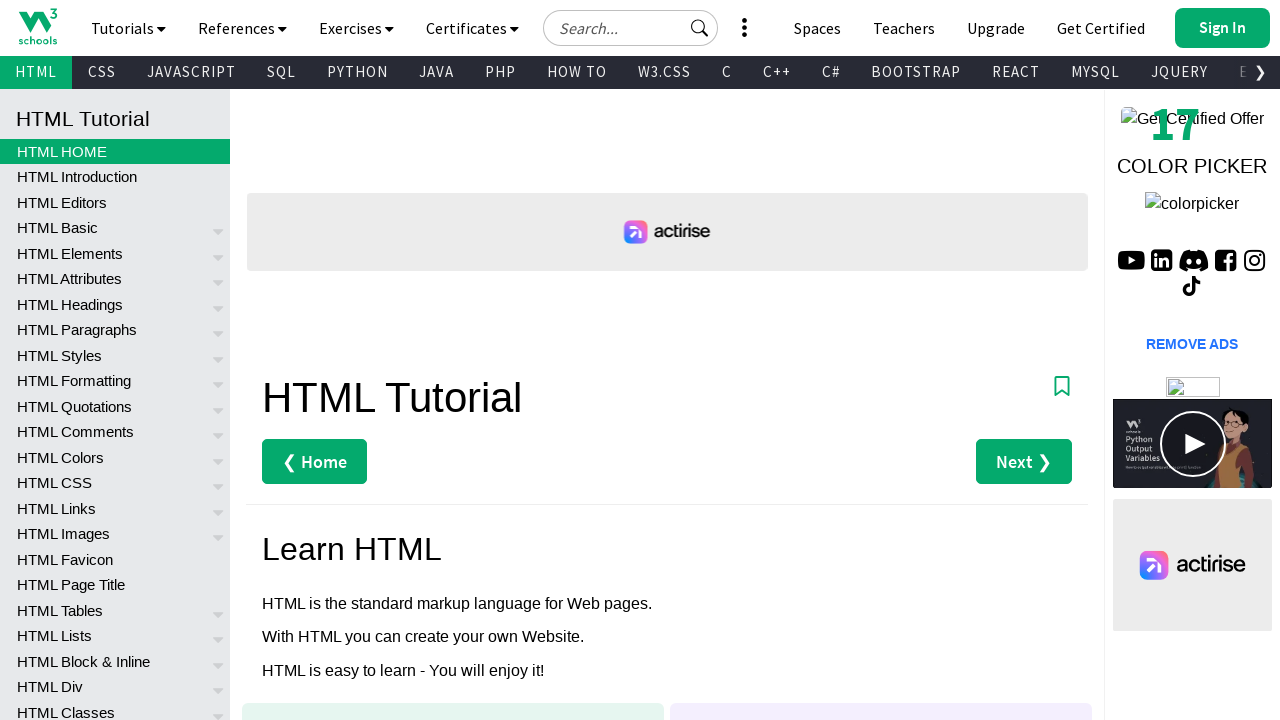

Clicked HTML Reference button at (392, 360) on .bigbtn
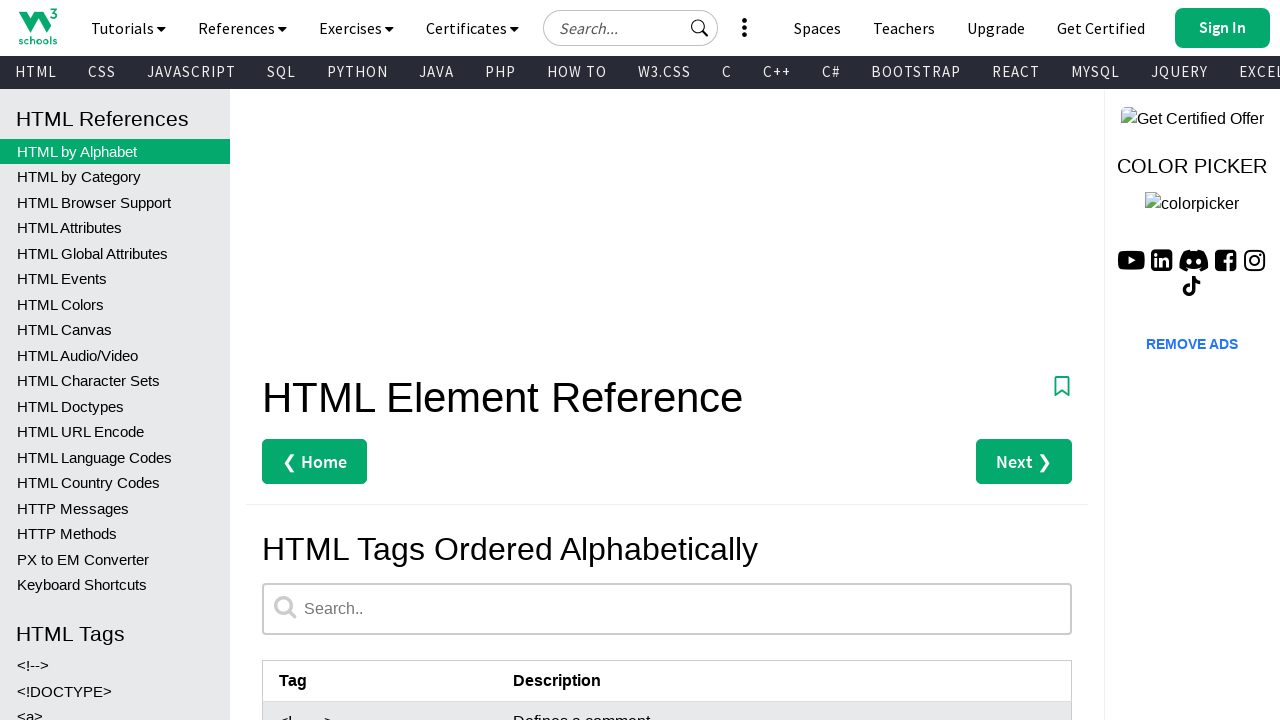

HTML Elements reference page loaded (domcontentloaded)
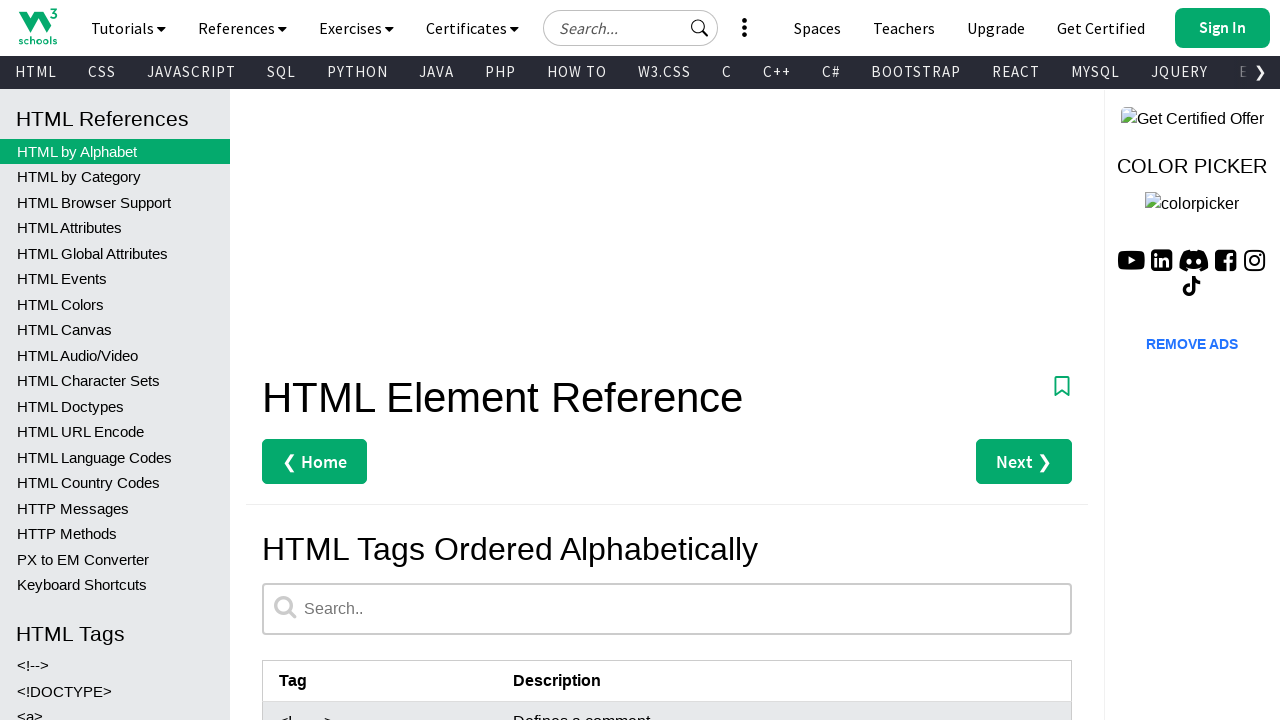

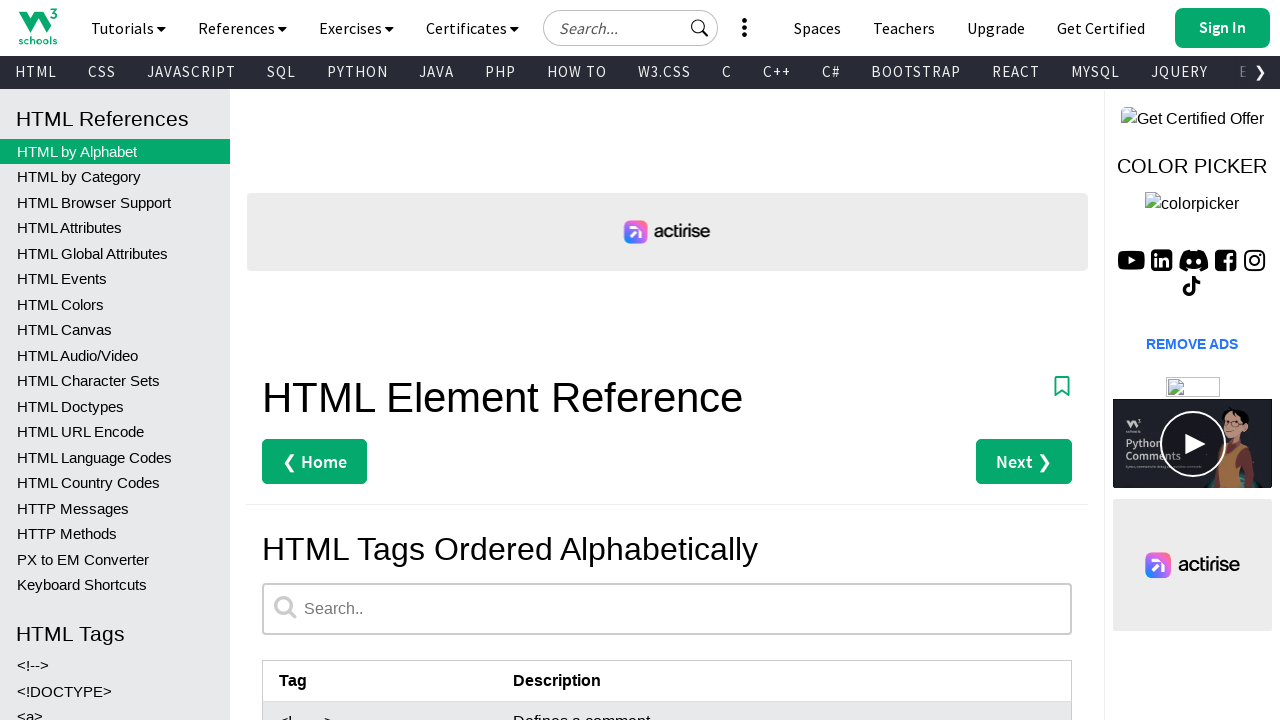